Tests login with username filled but password empty, verifying the "Password is required" error message

Starting URL: https://www.saucedemo.com

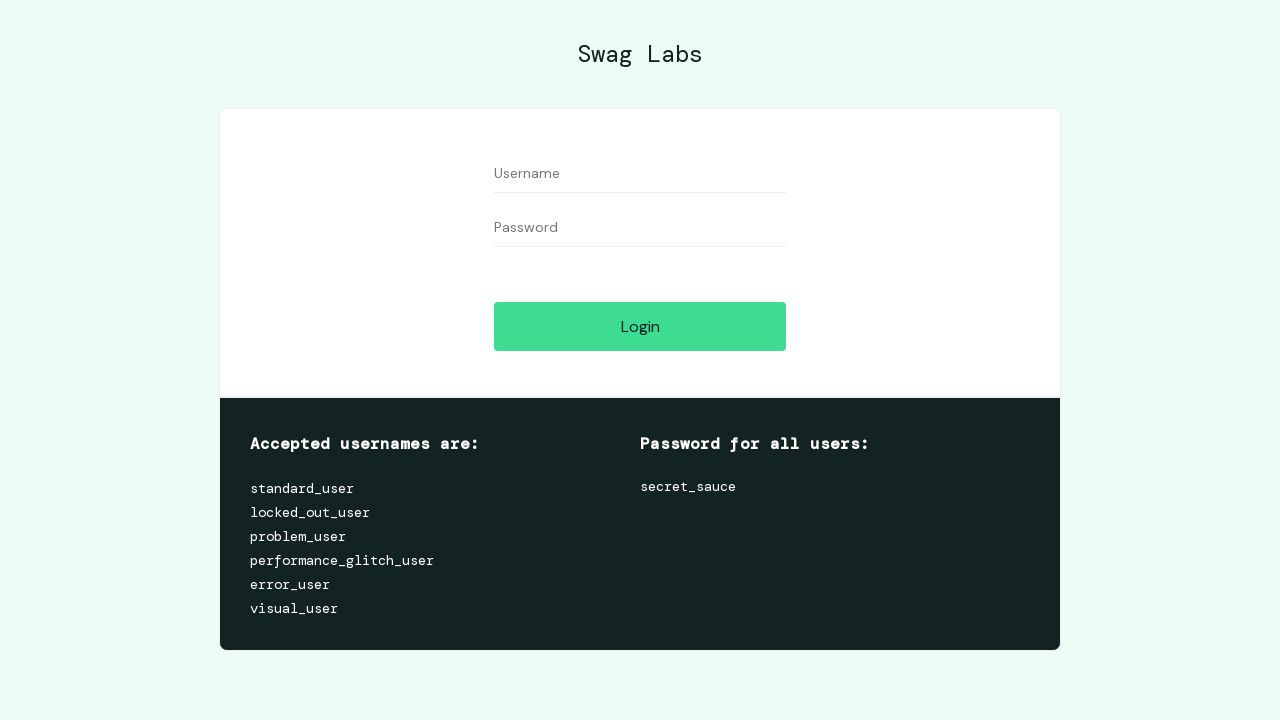

Filled username field with 'user name' on #user-name
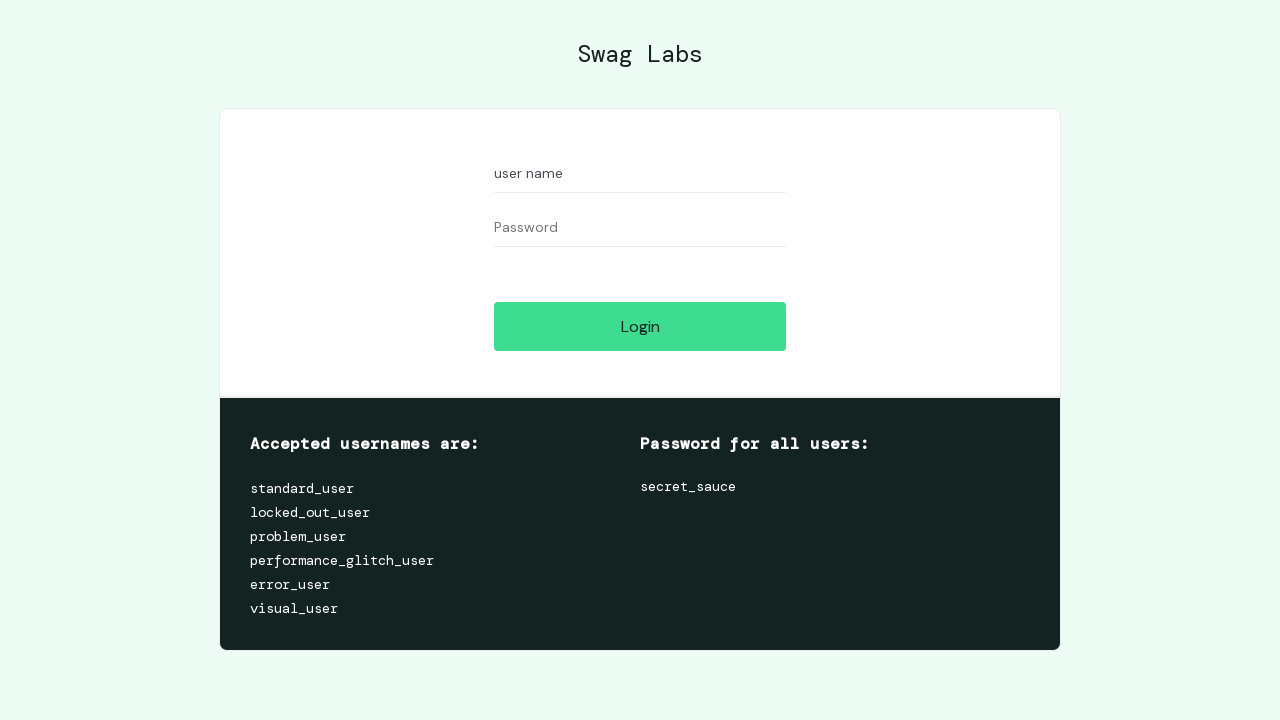

Clicked login button with empty password field at (640, 326) on #login-button
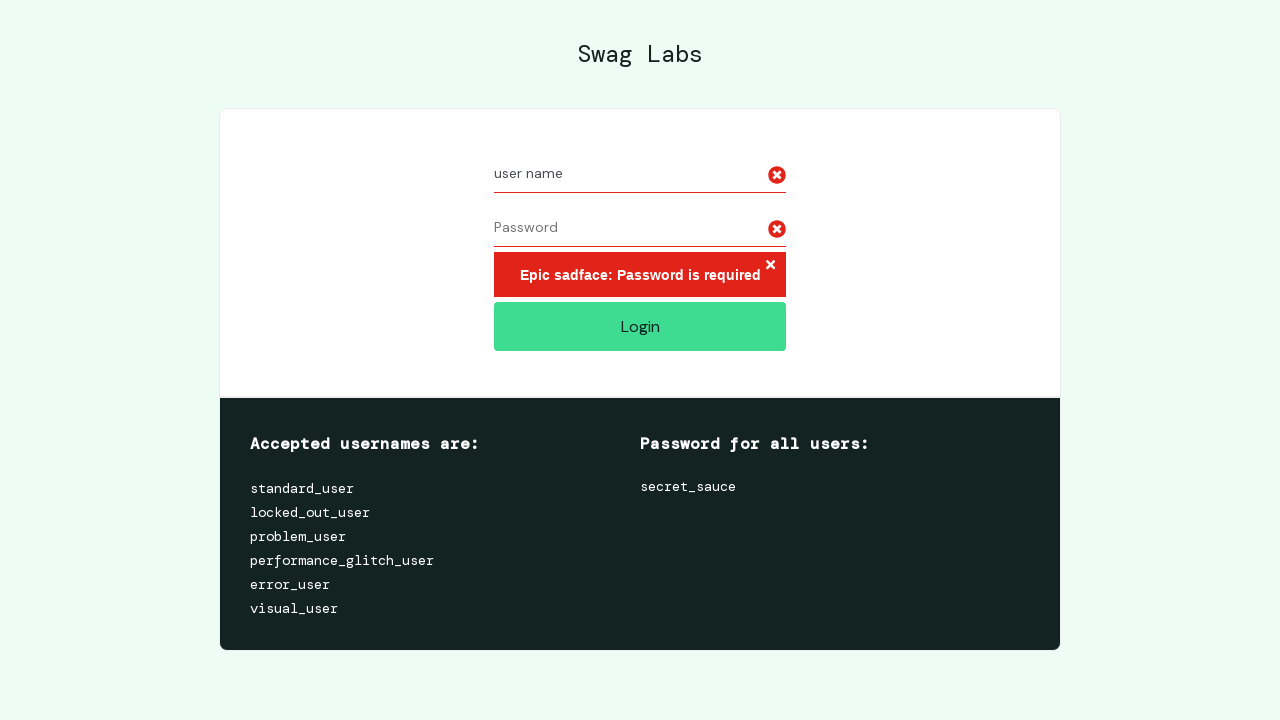

Waited for error message to appear and verified 'Password is required' error is displayed
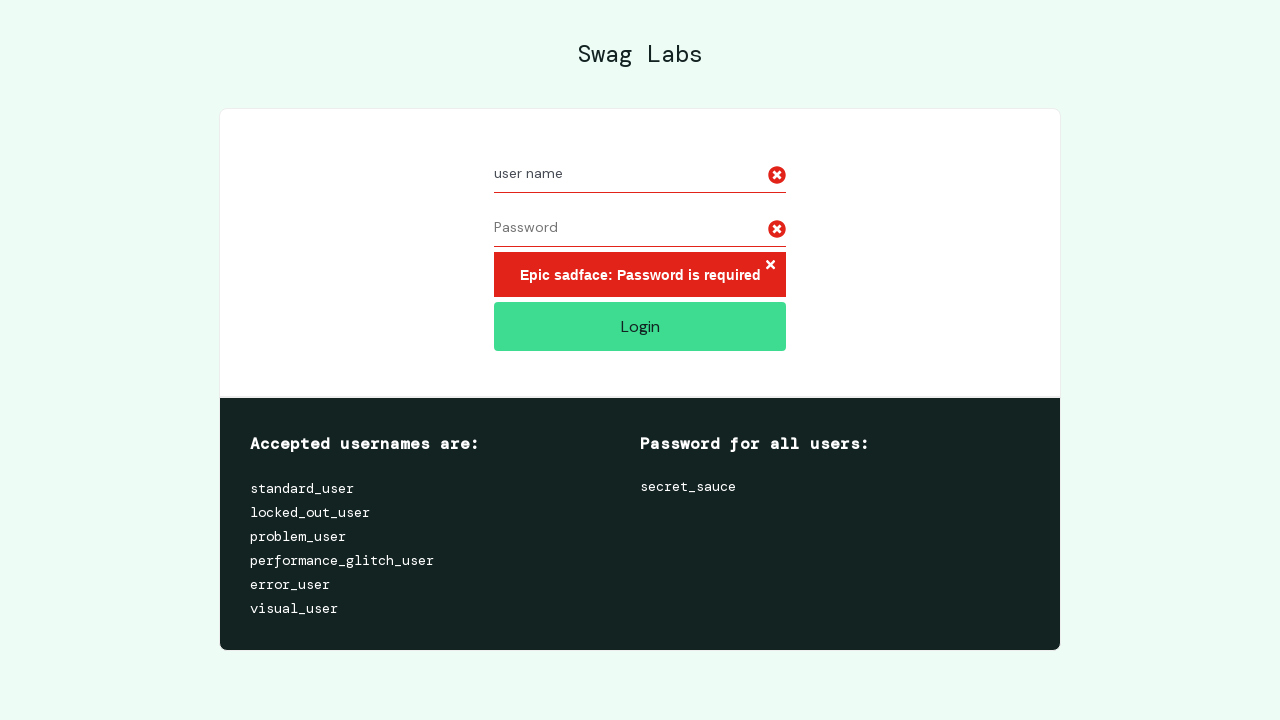

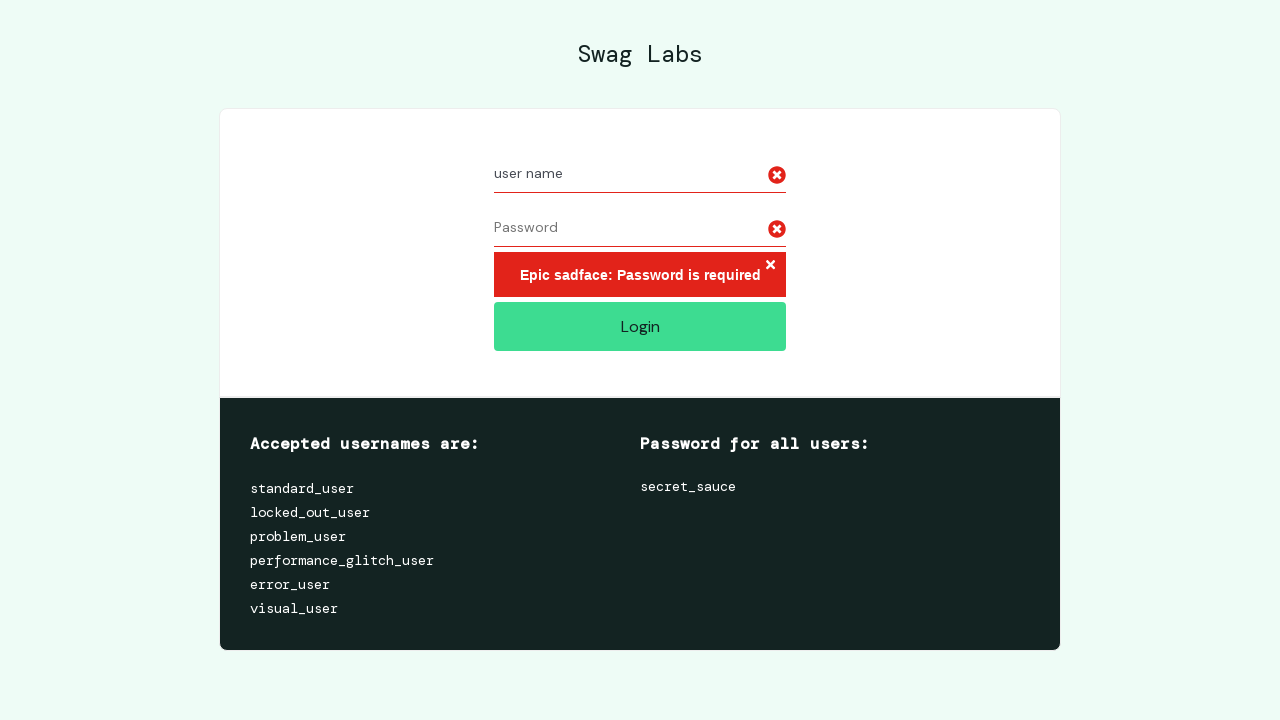